Tests file download functionality by clicking the download button

Starting URL: https://demoqa.com/upload-download

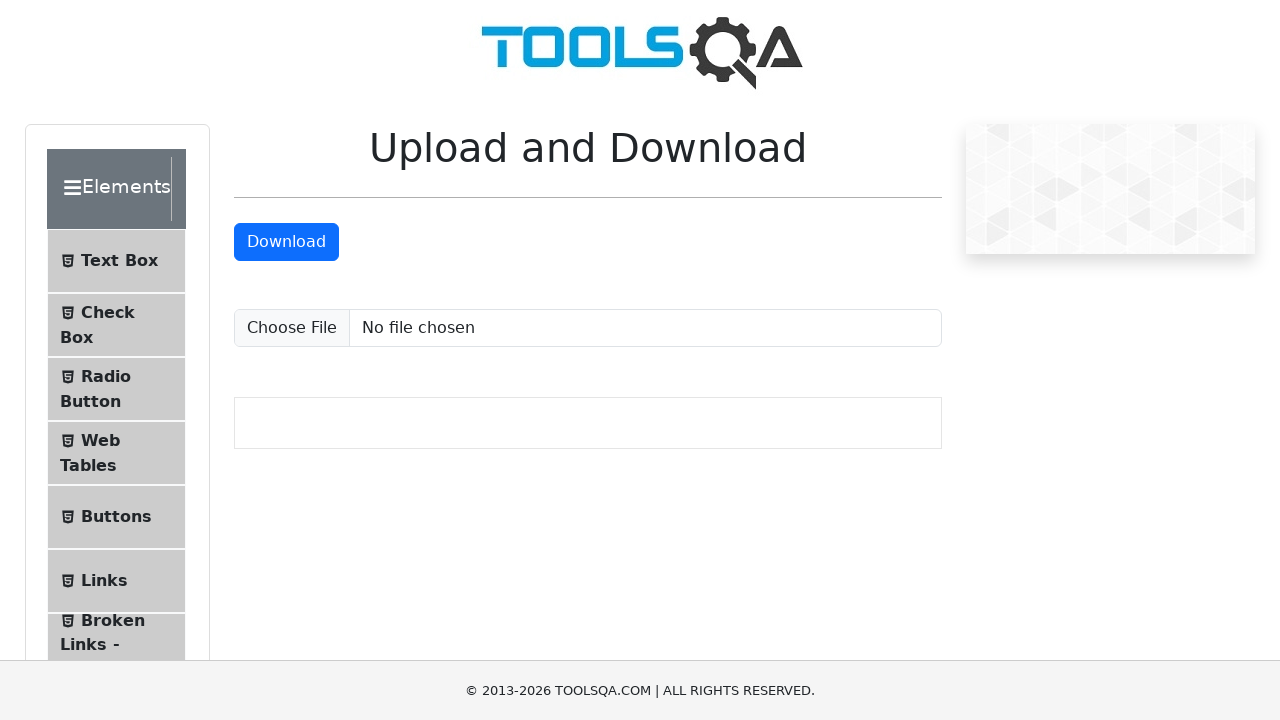

Clicked download button at (286, 242) on #downloadButton
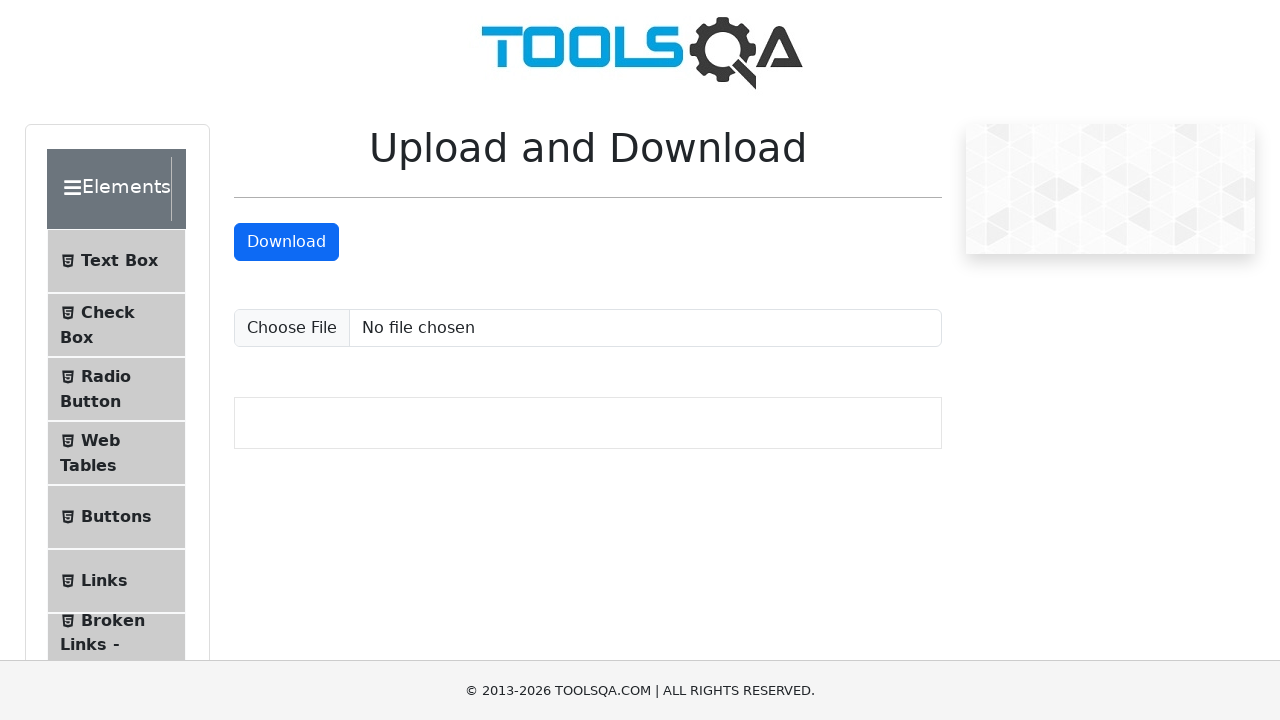

Waited 3 seconds for download to complete
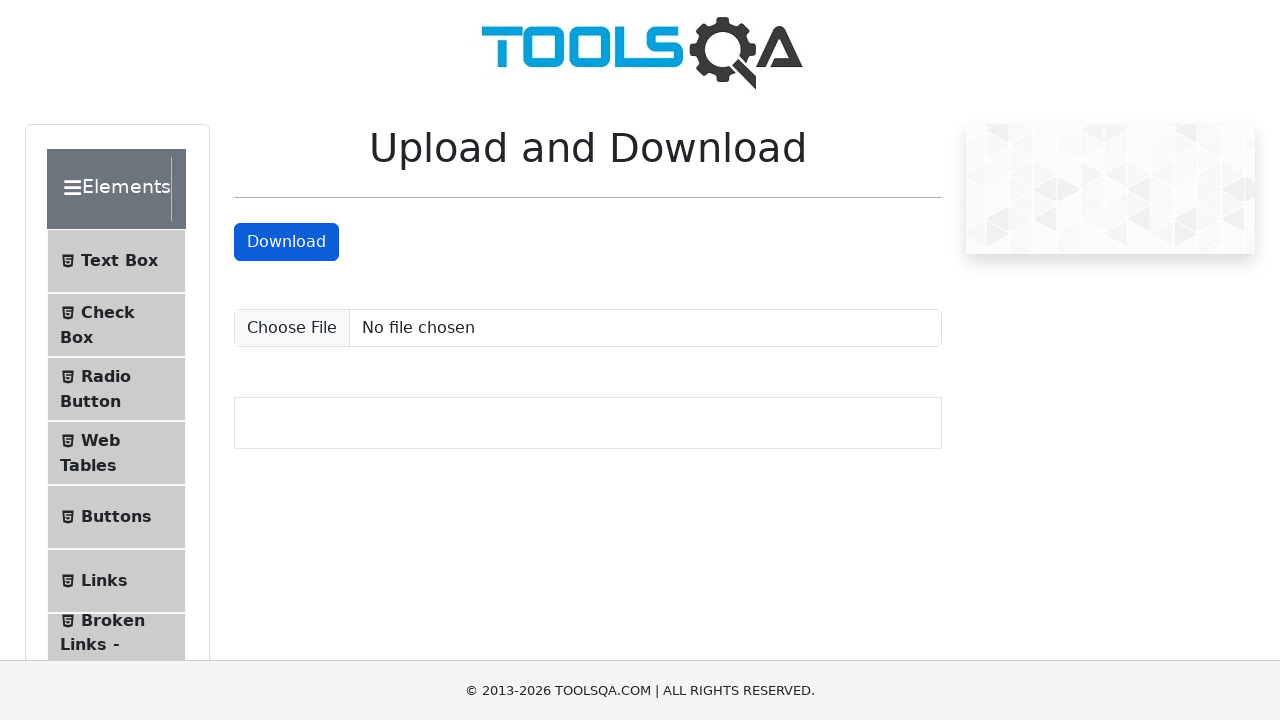

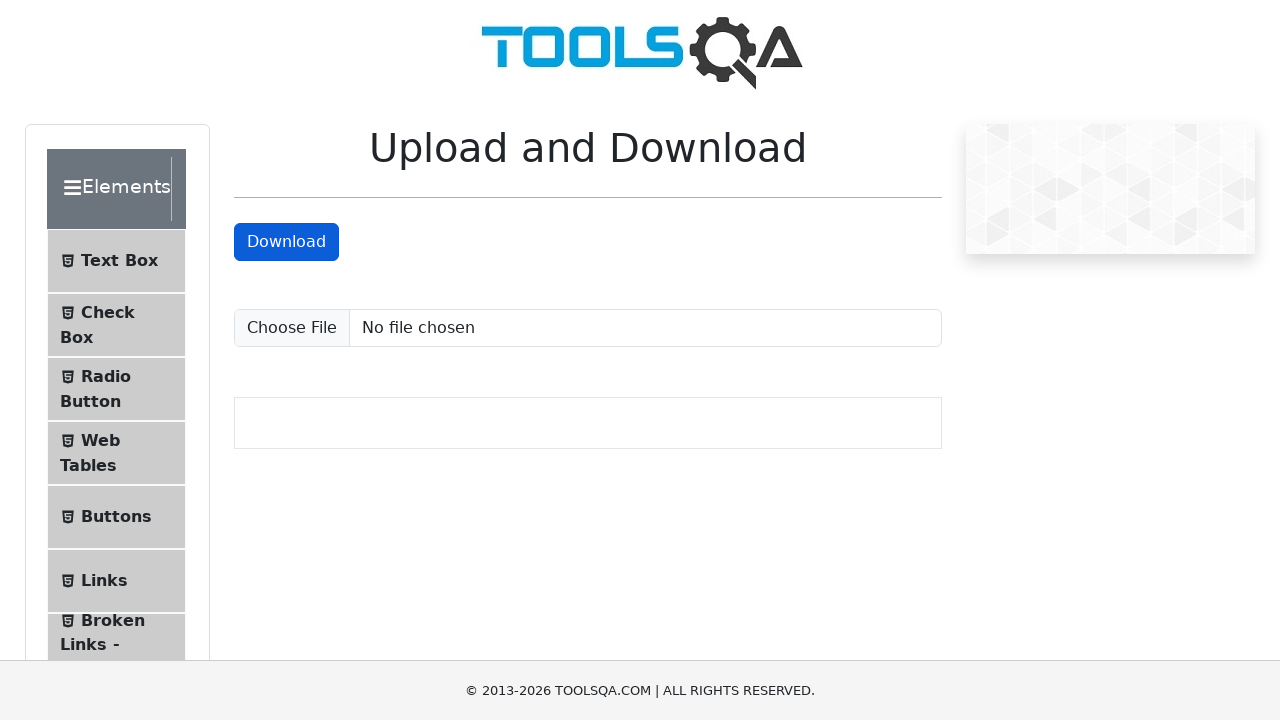